Tests the Contact Us footer dialog by clicking on it, filling out the contact form with name, email and message, then submitting it

Starting URL: https://crio-qkart-frontend-qa.vercel.app/

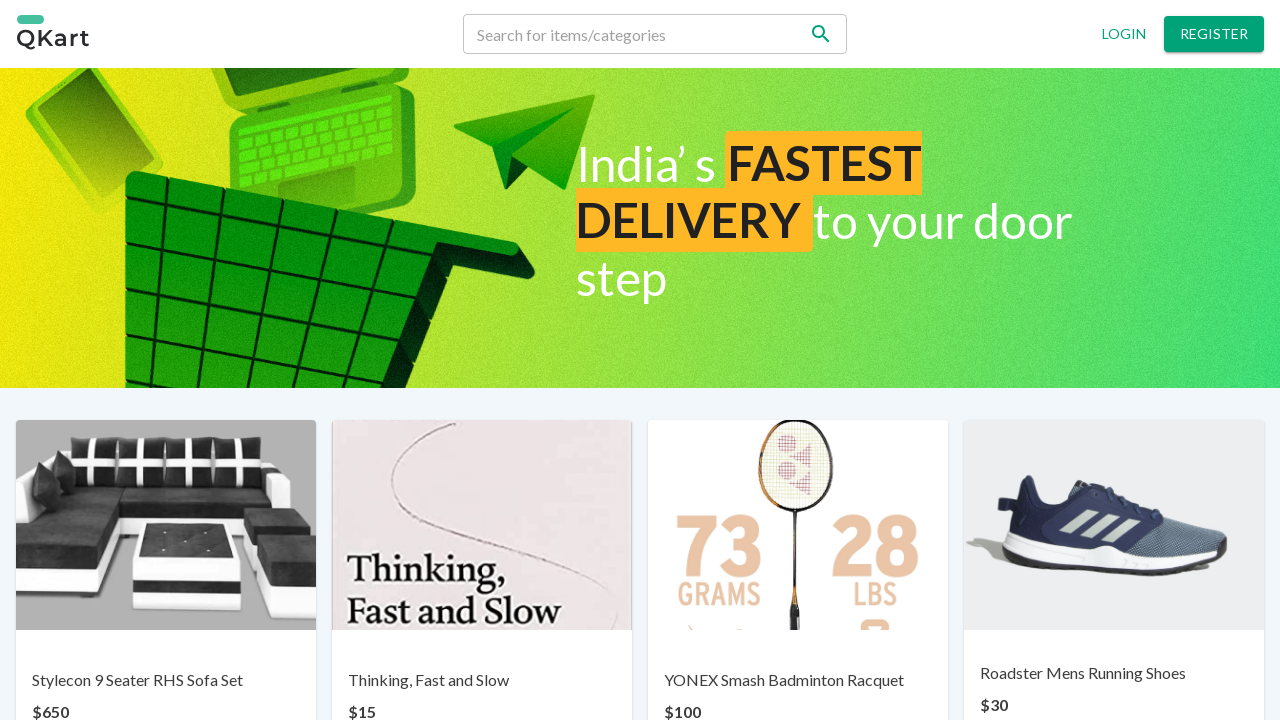

Clicked Contact Us footer link at (670, 667) on xpath=//*[@class='App']/div/div[5]/div[2]/p[3]
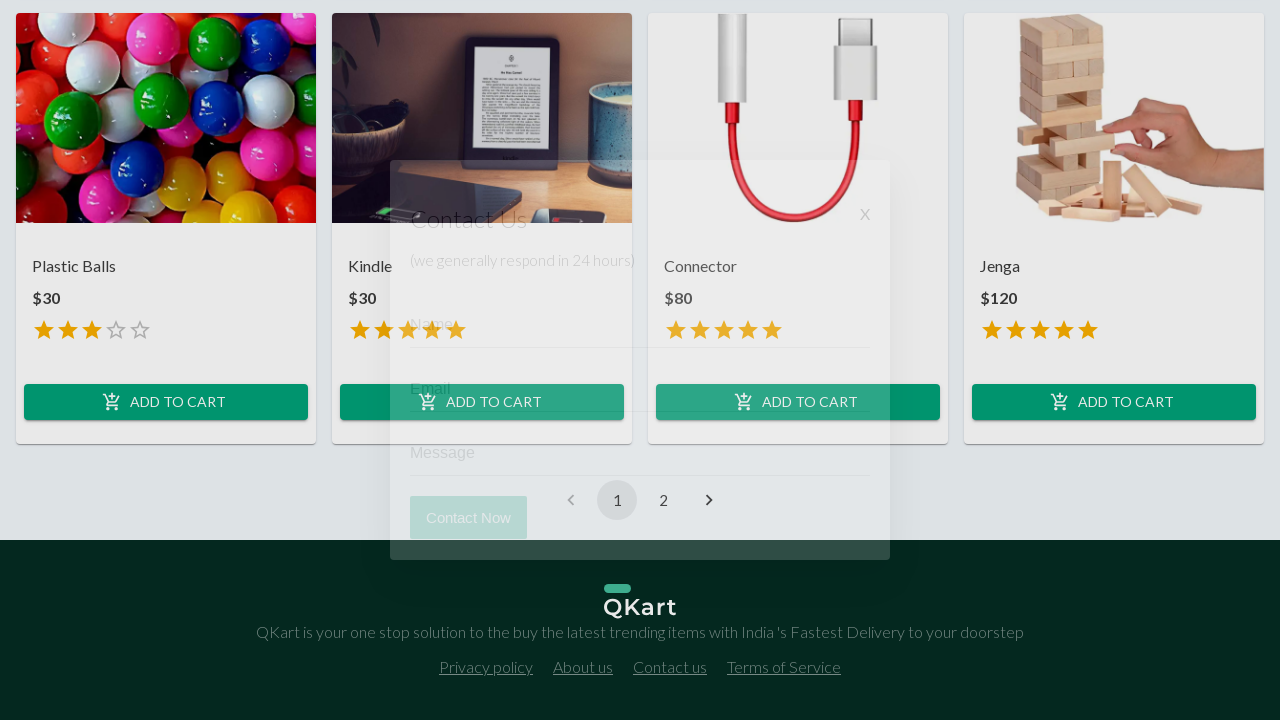

Waited 2000ms for contact form to load
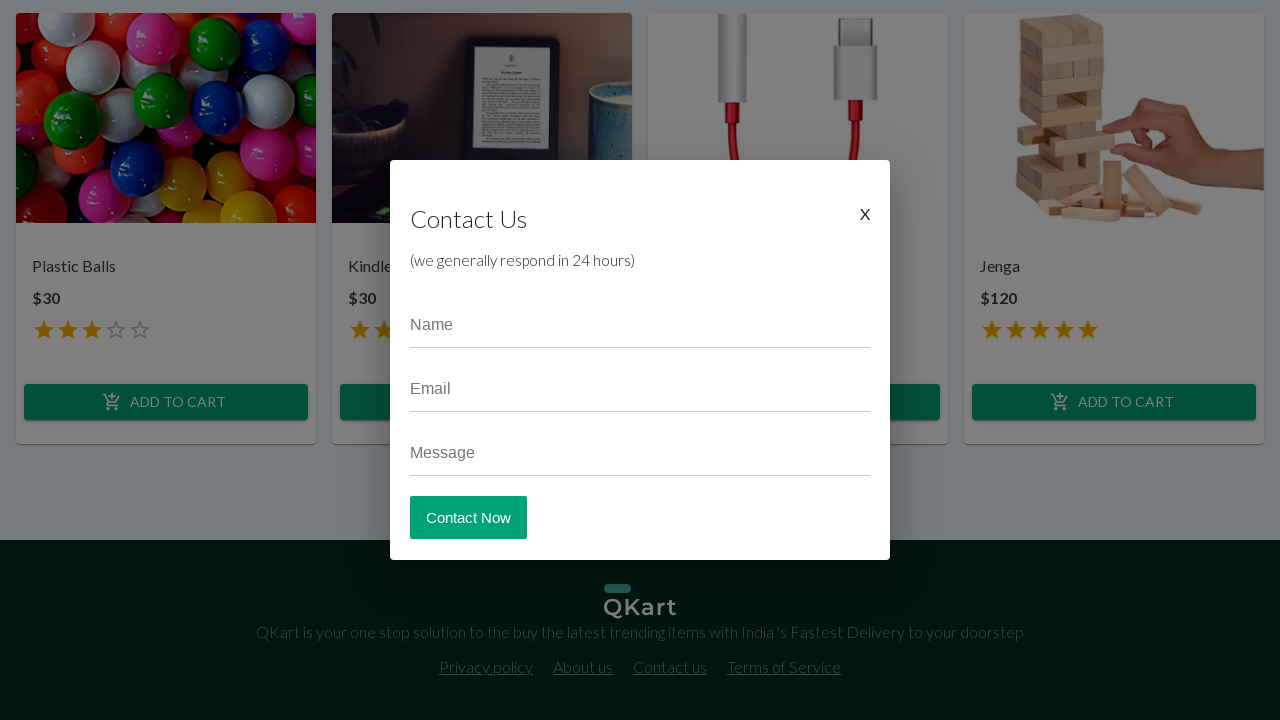

Filled name field with 'John Smith' on //div[2]/div[3]/div/section/div/div/div/form/div/div/div[2]/div[1]/div/input
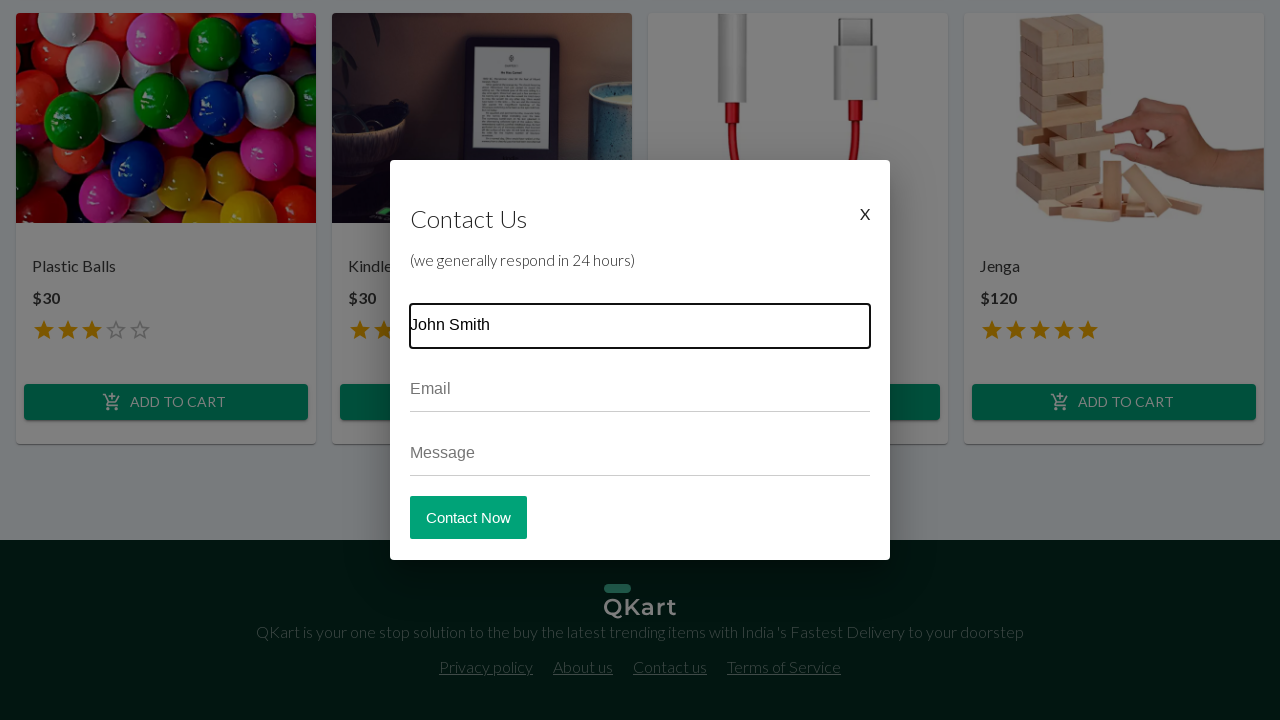

Filled email field with 'johnsmith@example.com' on //div[2]/div[3]/div/section/div/div/div/form/div/div/div[2]/div[2]/div/input
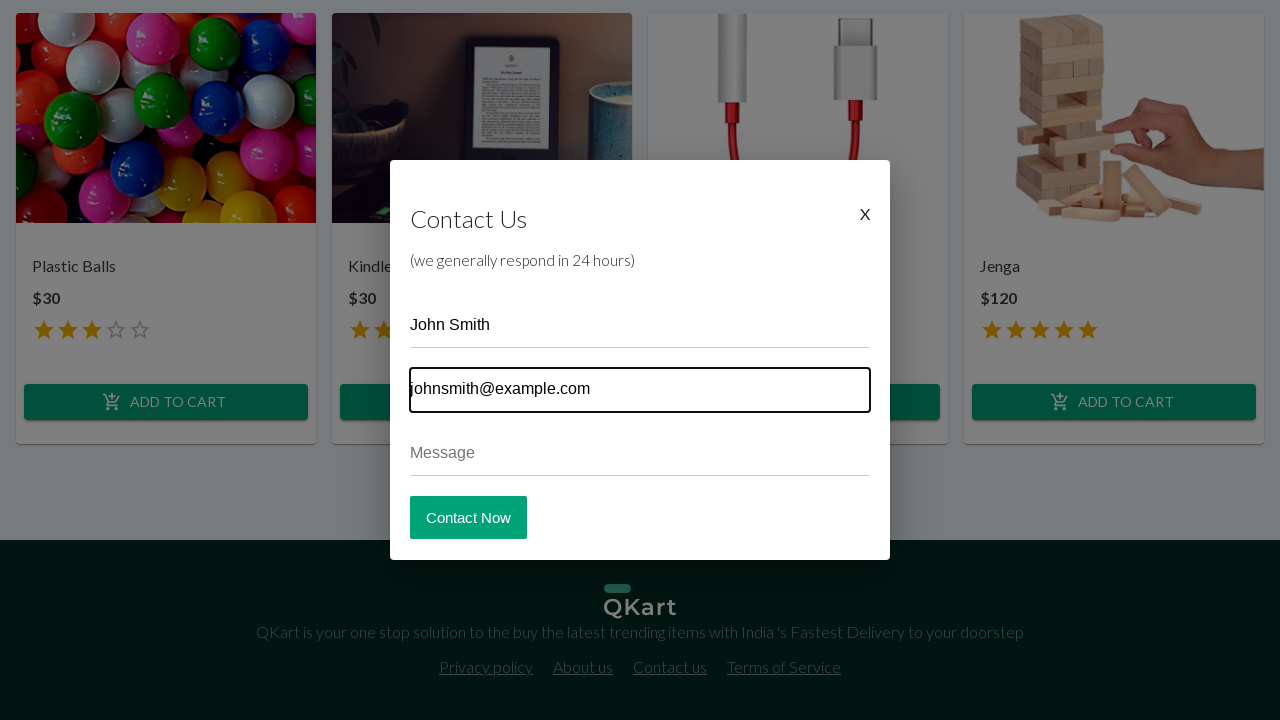

Filled message field with test inquiry on //div[2]/div[3]/div/section/div/div/div/form/div/div/div[3]/input
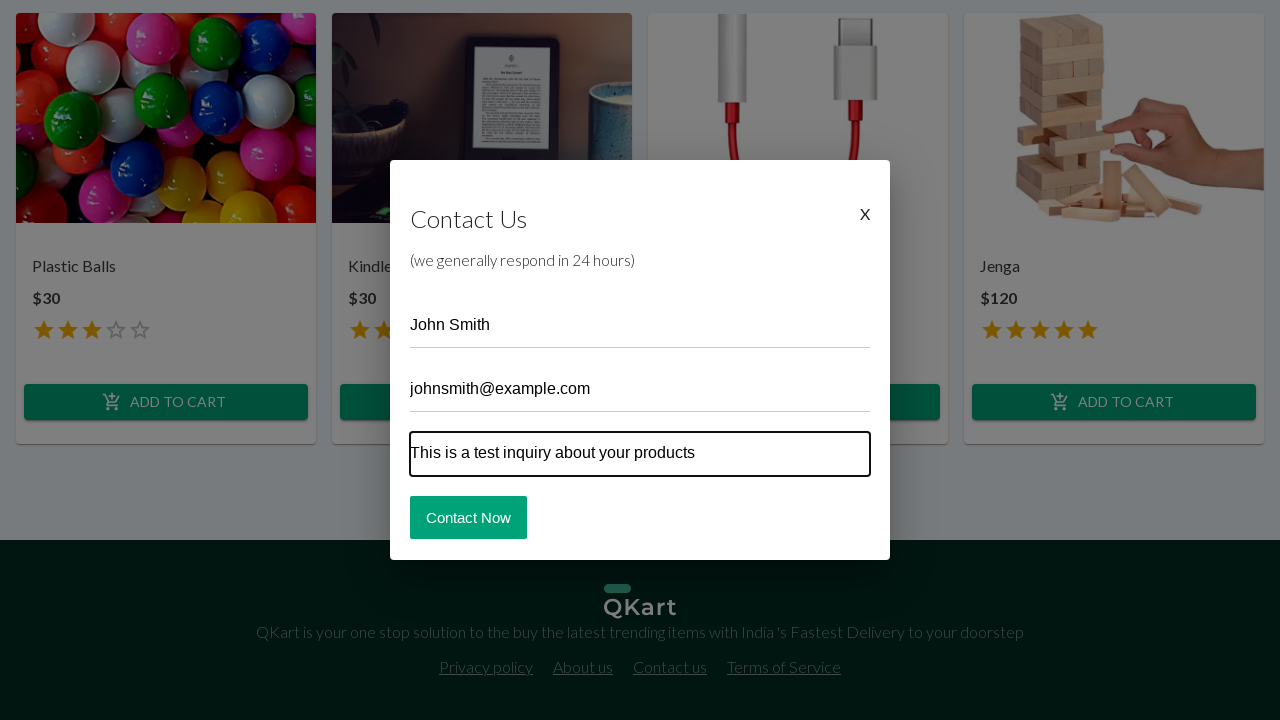

Clicked submit button to send contact form at (468, 517) on xpath=//div[2]/div[3]/div/section/div/div/div/form/div/div/div[4]/div/button
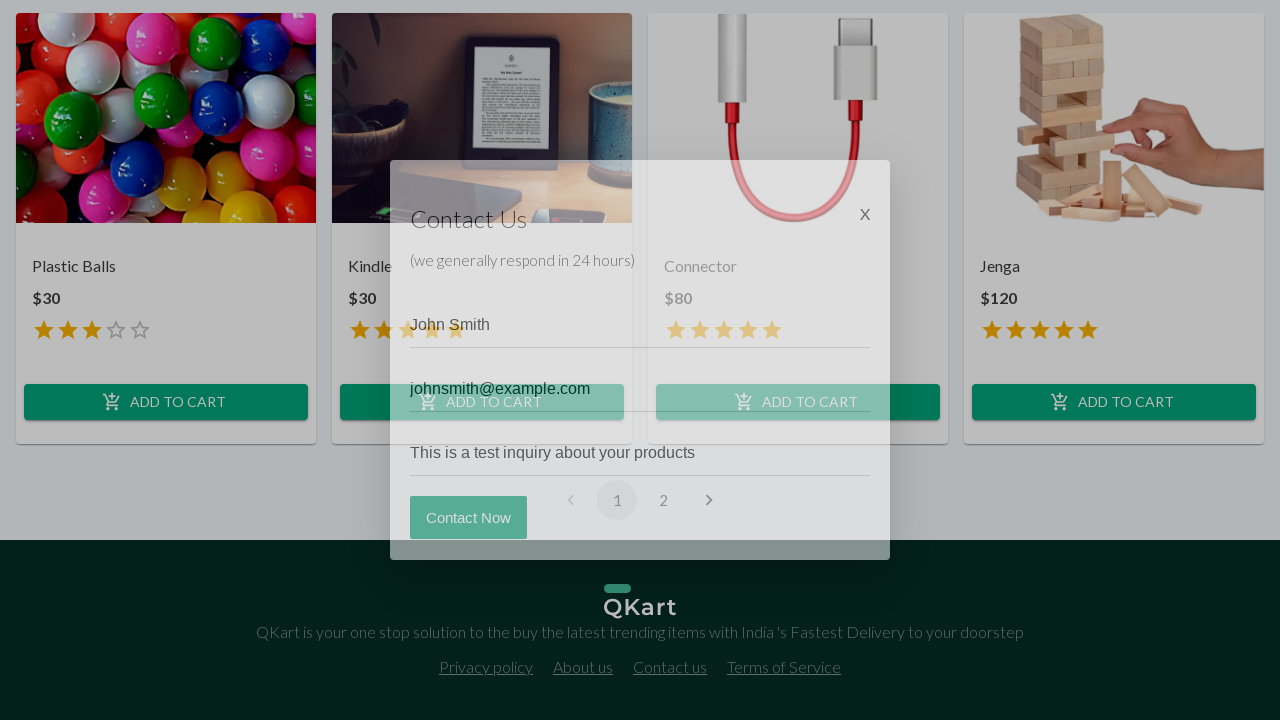

Waited 2000ms for form submission to complete
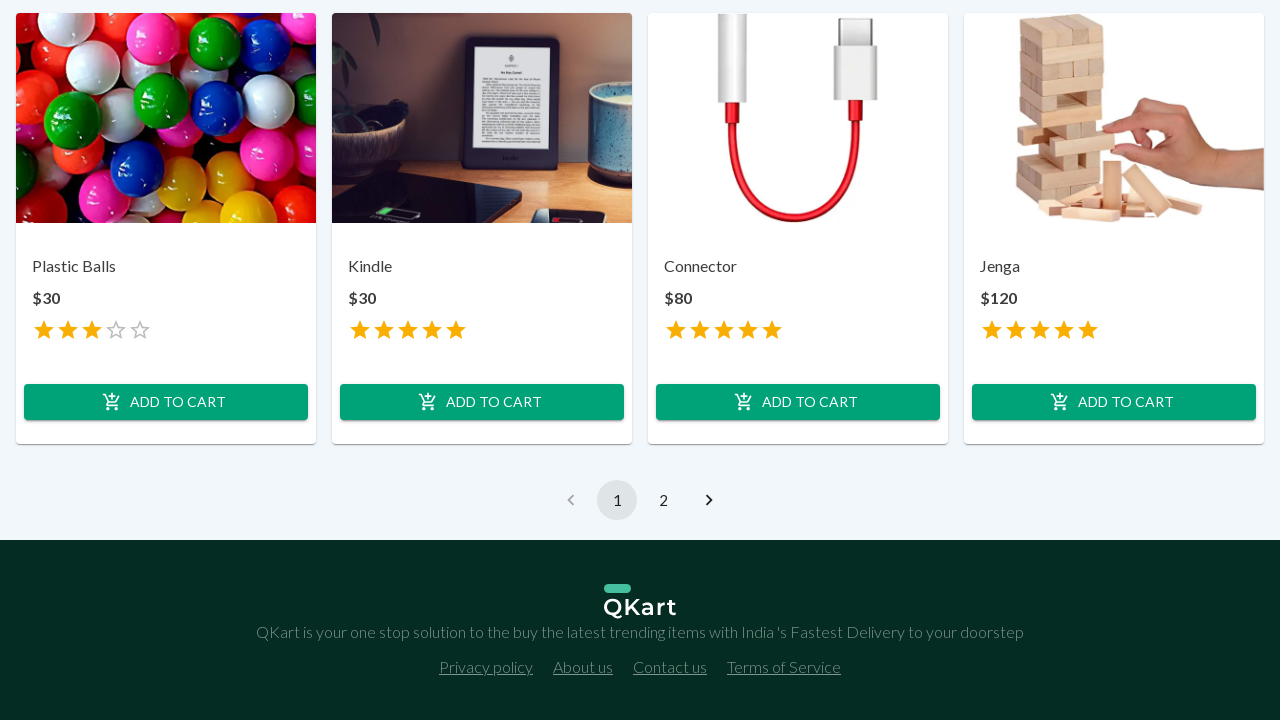

Verified contact dialog closed by confirming login button is visible
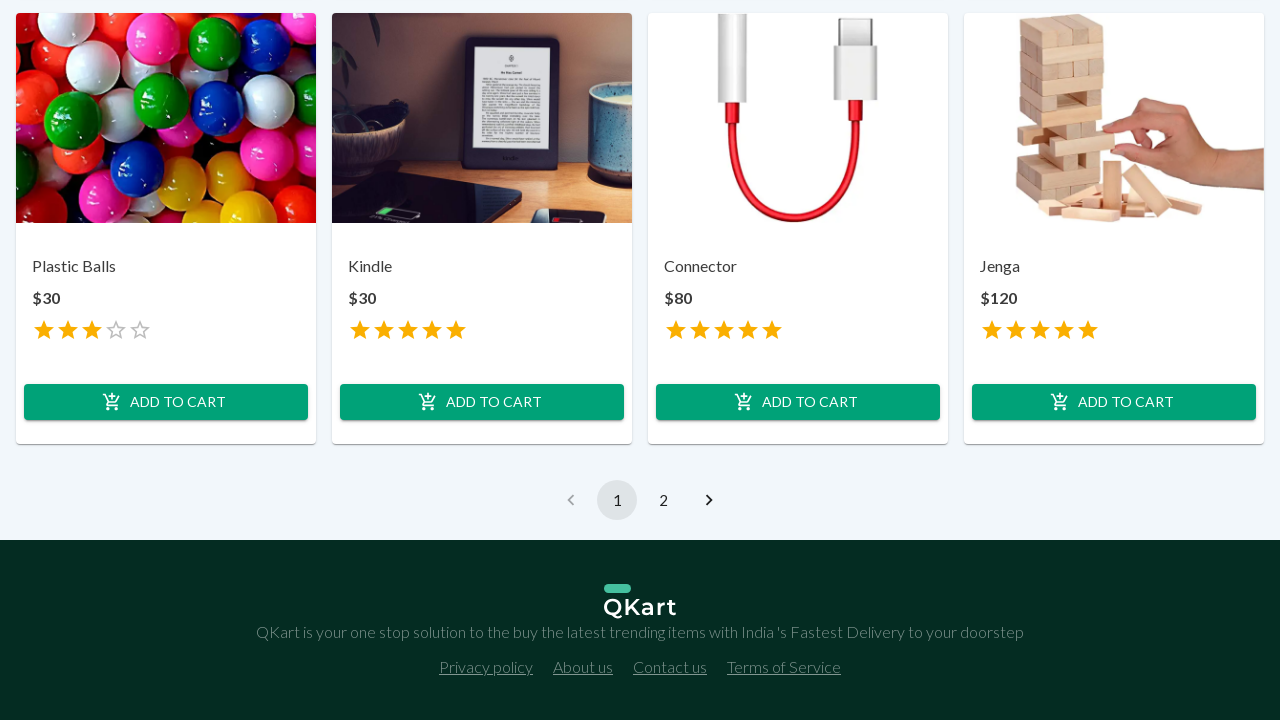

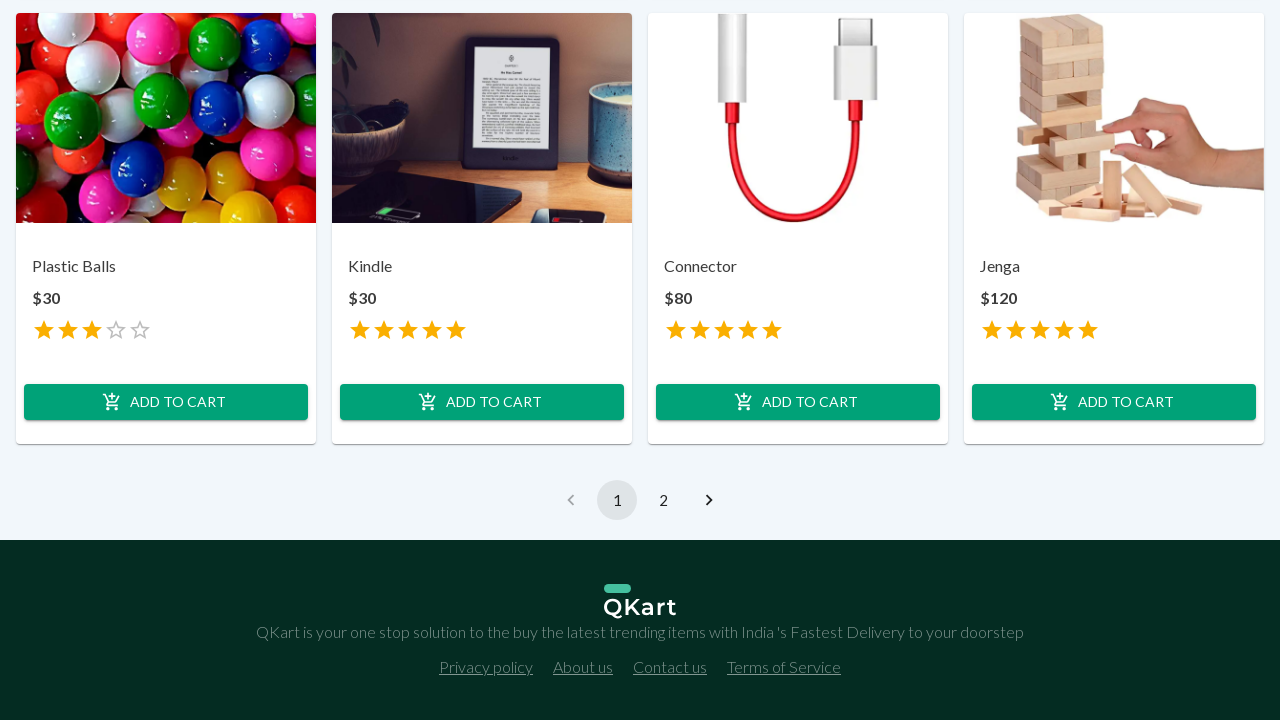